Tests XPath axes navigation by clicking a button using following-sibling selector on an automation practice page

Starting URL: https://rahulshettyacademy.com/AutomationPractice/

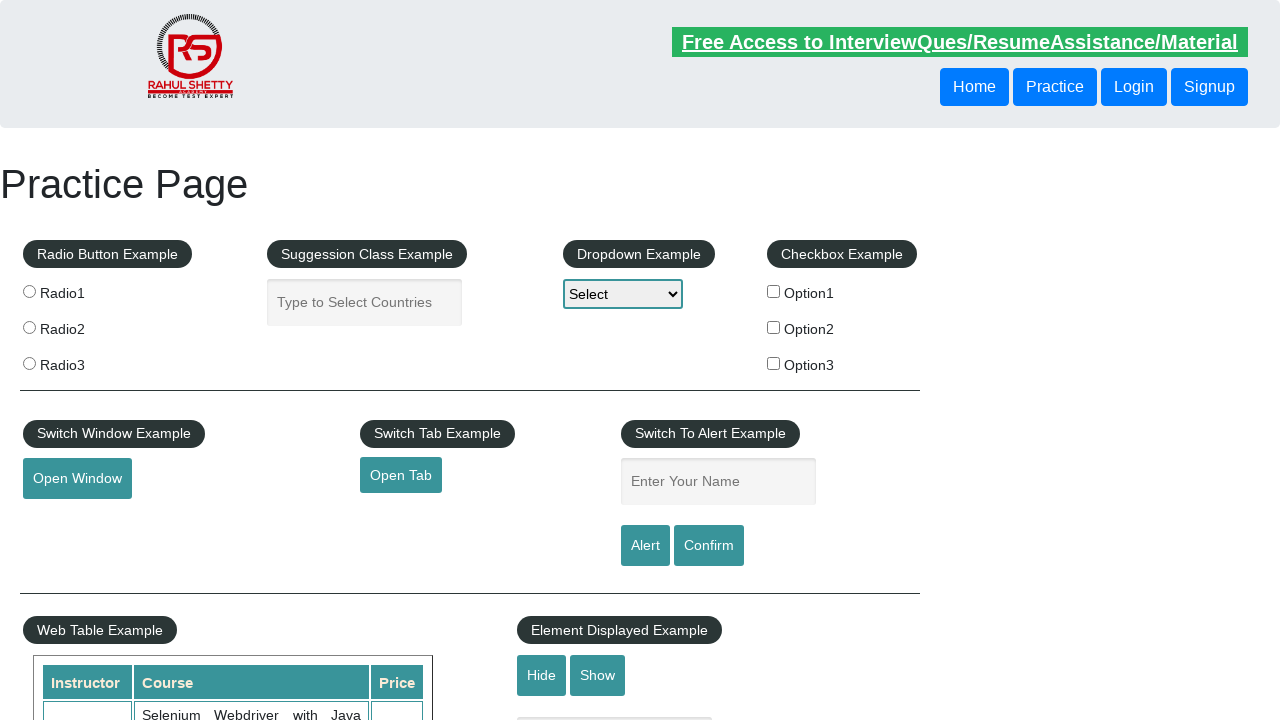

Navigated to automation practice page
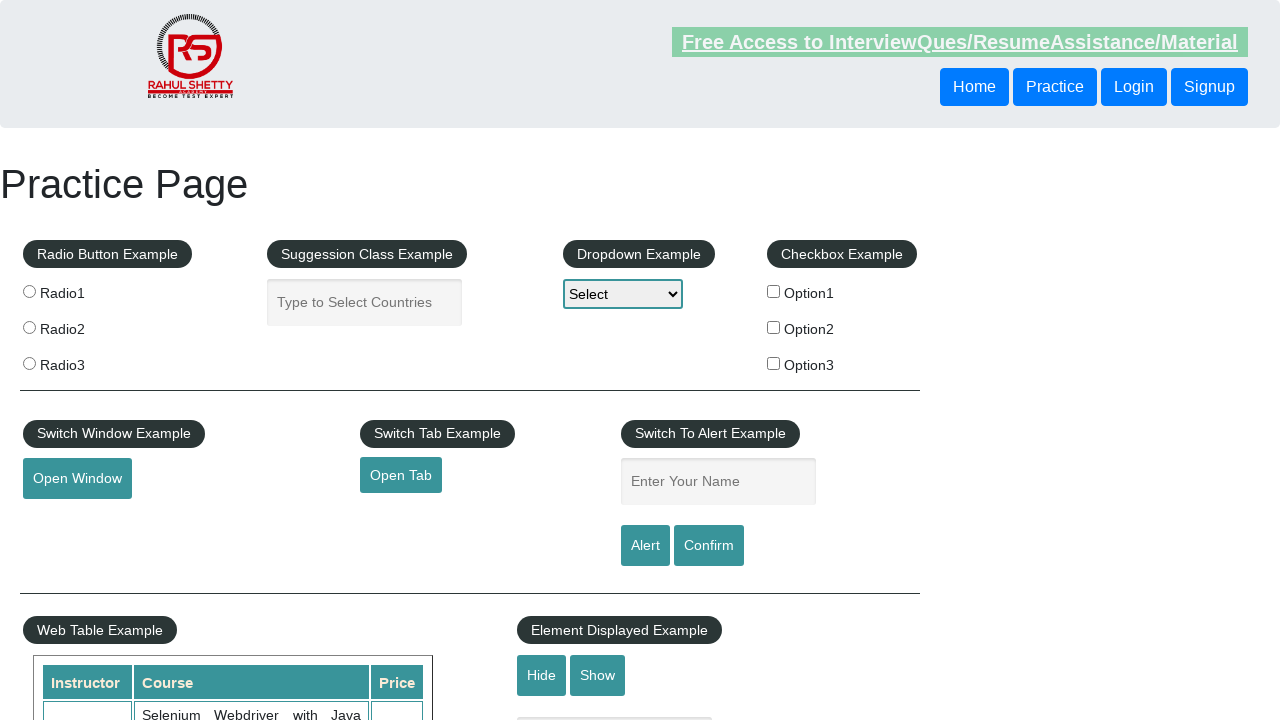

Clicked button using following-sibling XPath axis selector at (1134, 87) on xpath=//header/div/button[1]/following-sibling::button[1]
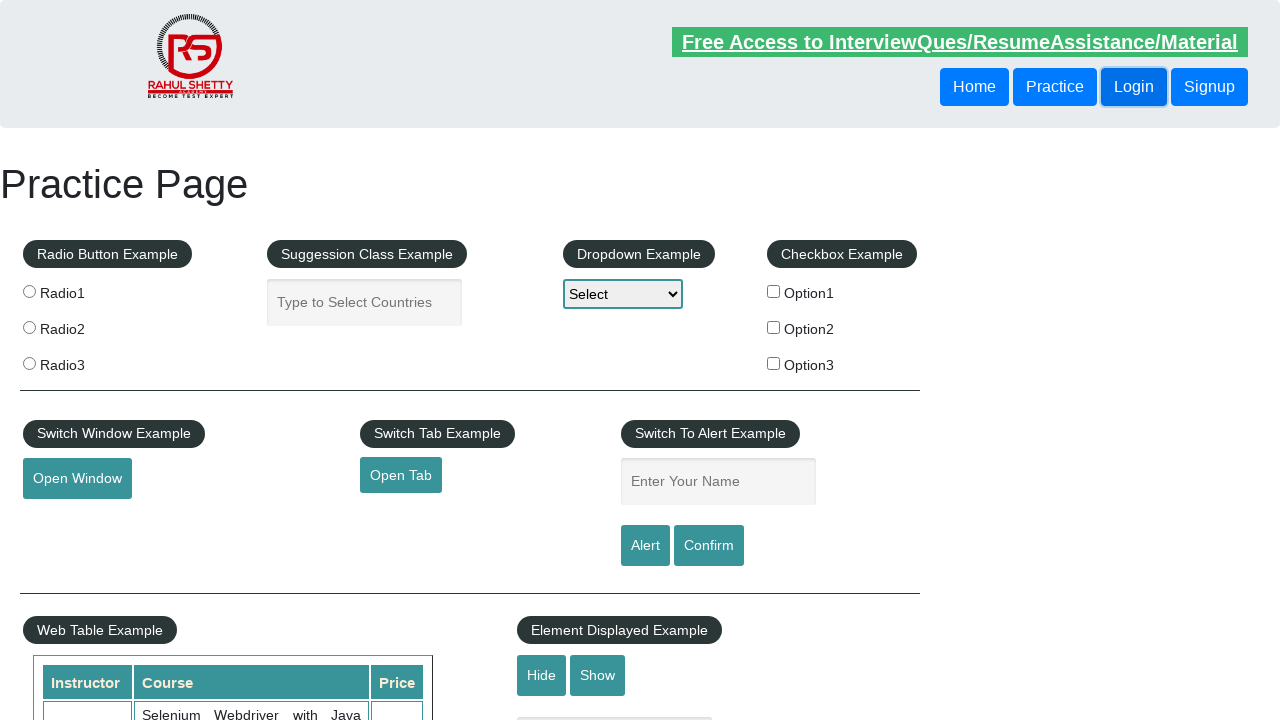

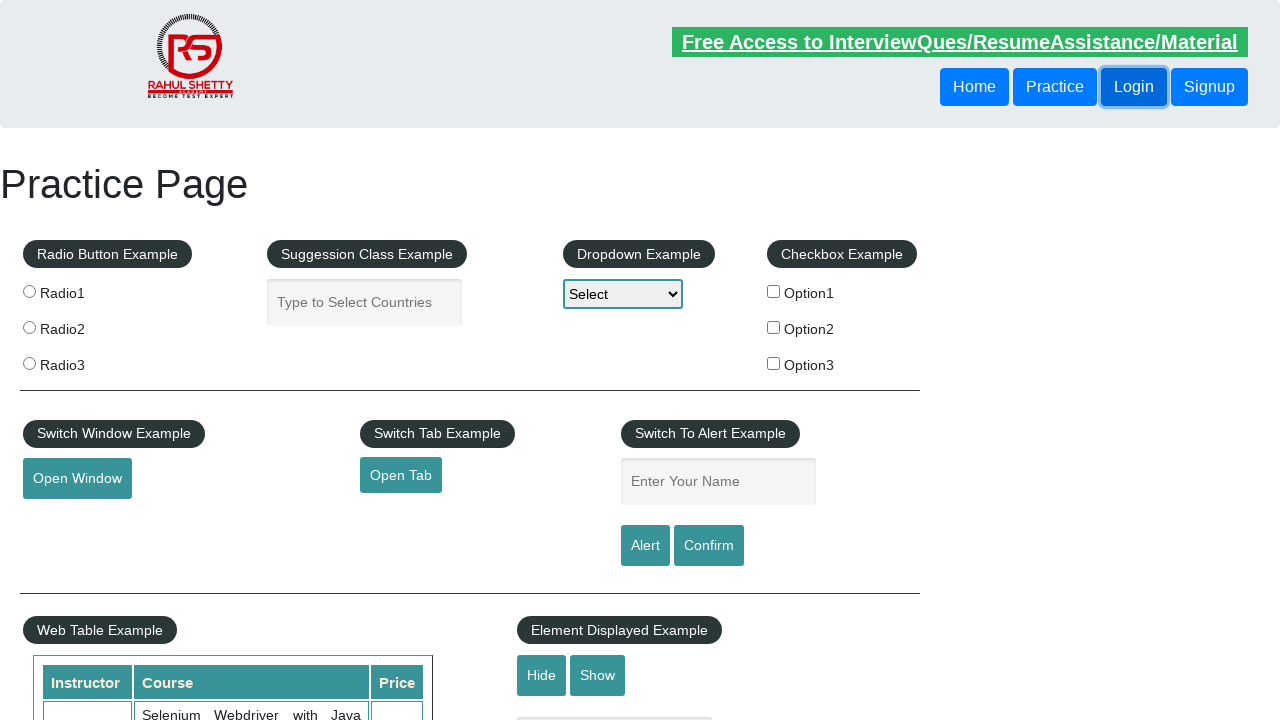